Tests window handling by opening a new window, verifying content, and switching back

Starting URL: https://the-internet.herokuapp.com/windows

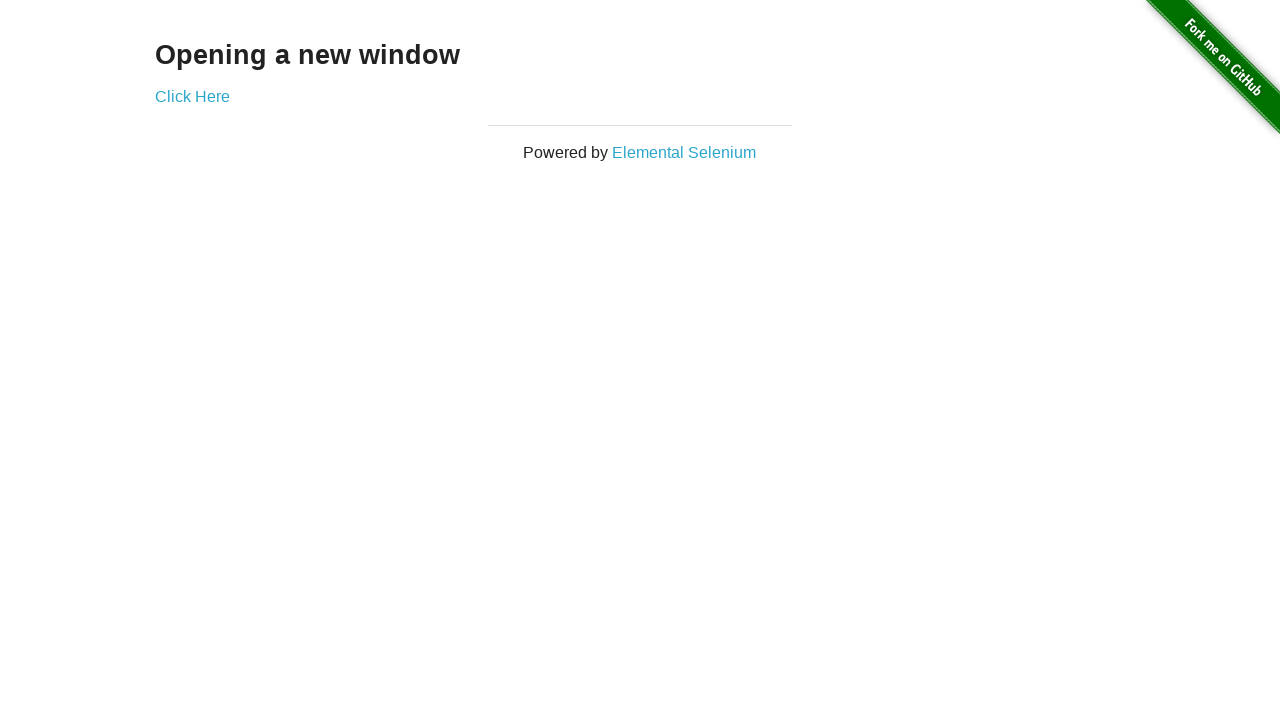

Clicked 'Click Here' link to open new window at (192, 96) on a:has-text('Click Here')
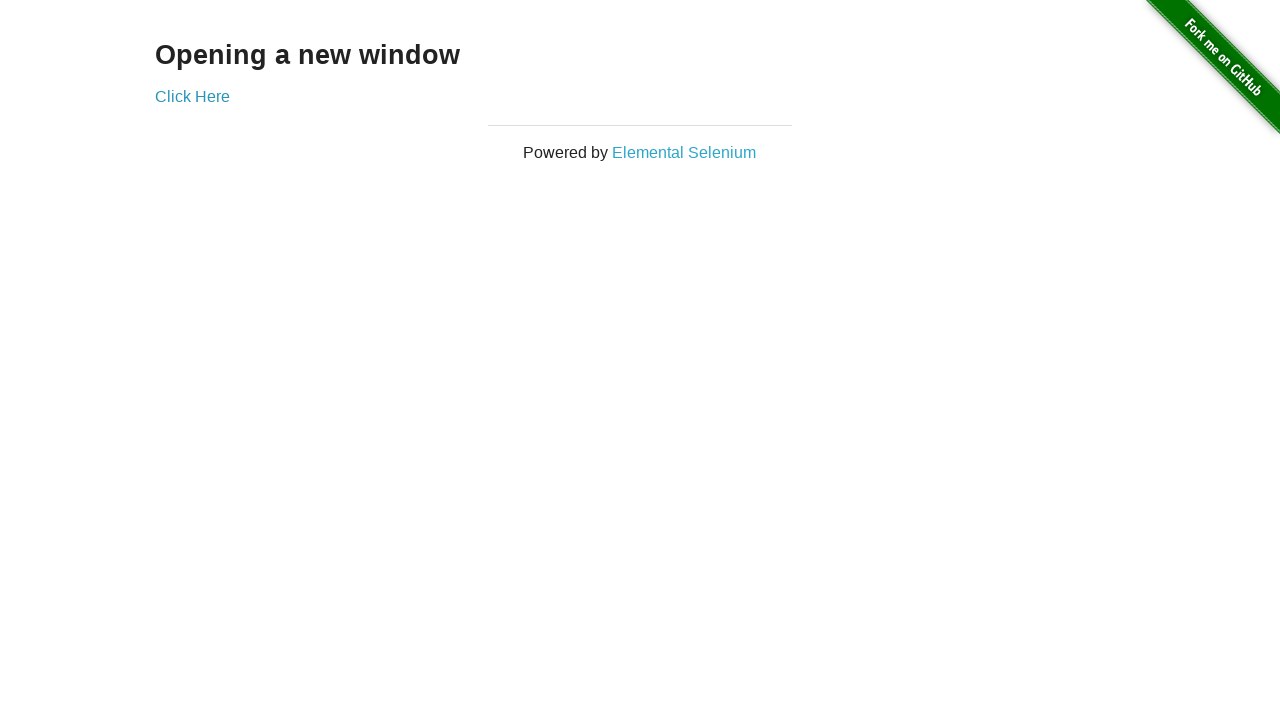

New window opened and page object obtained
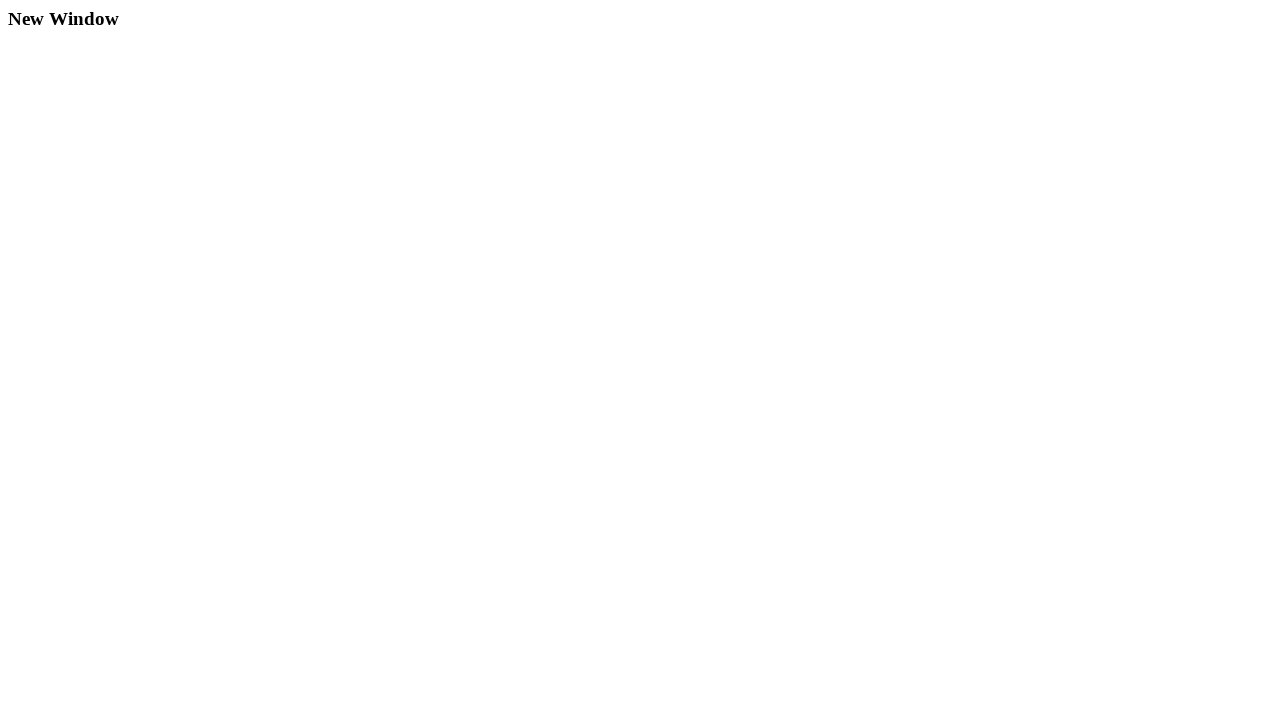

Verified new window contains 'New Window' heading
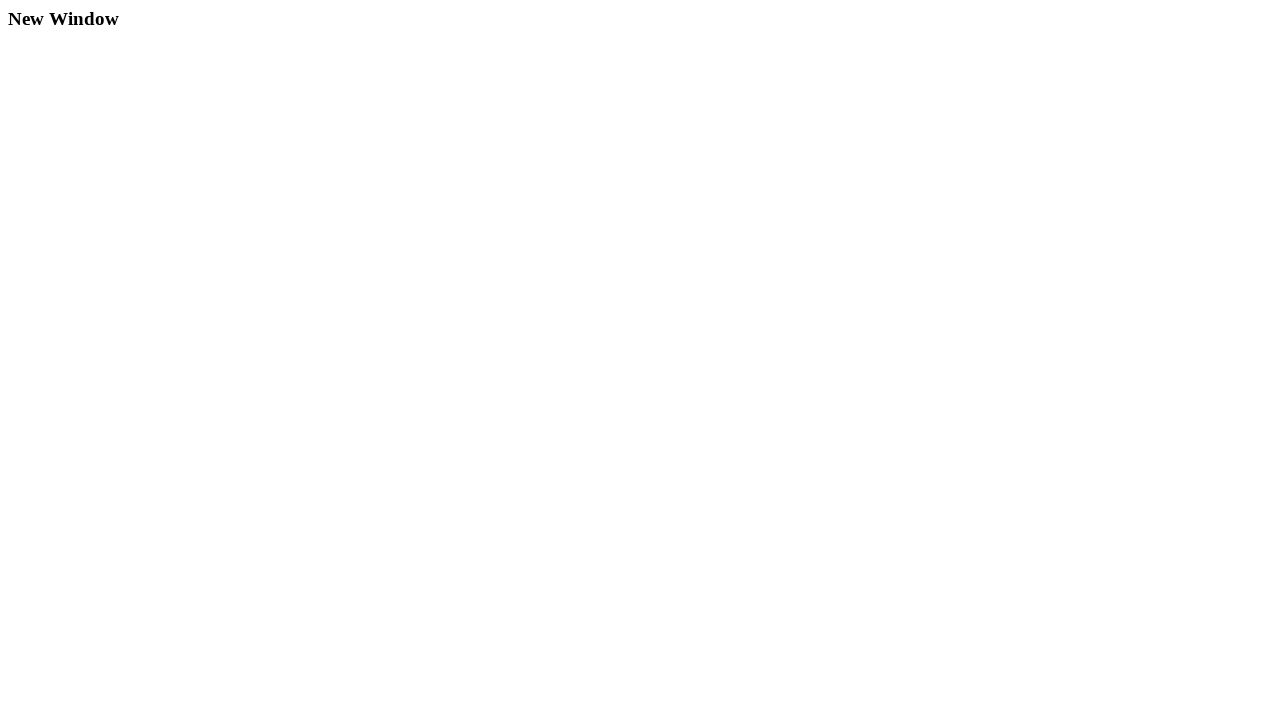

Closed new window
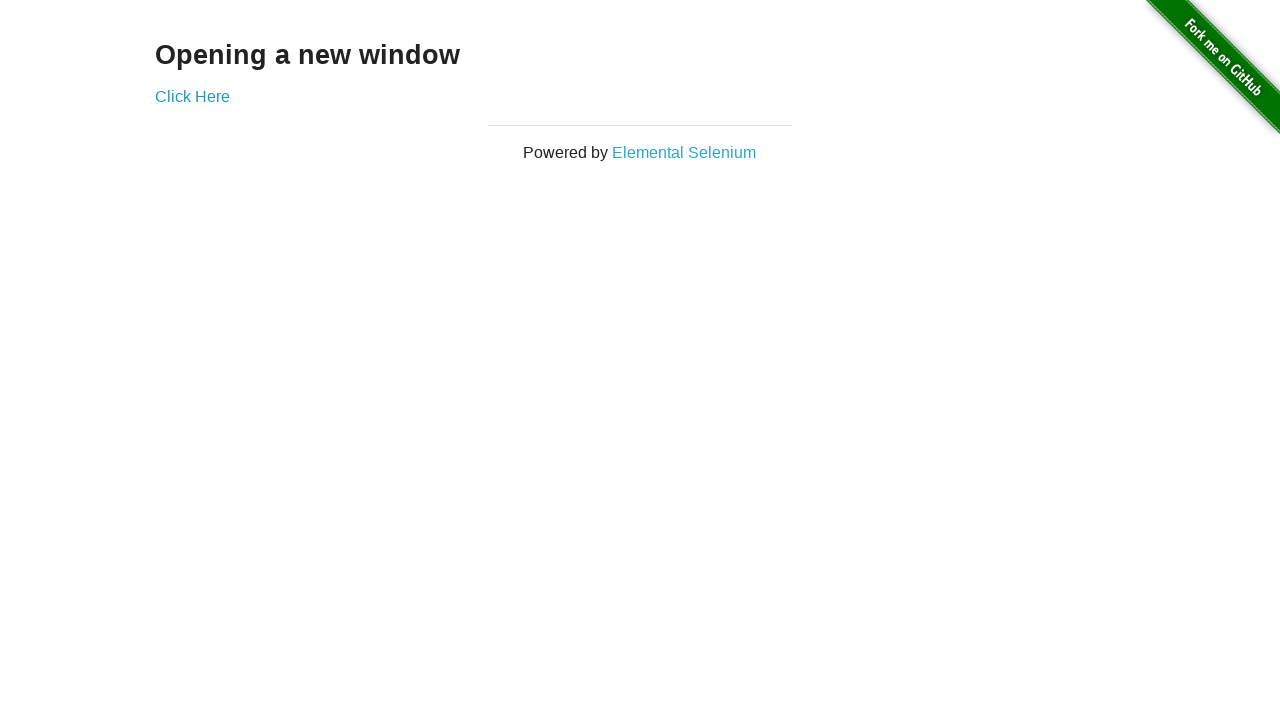

Verified original window still contains 'Opening a new window' heading
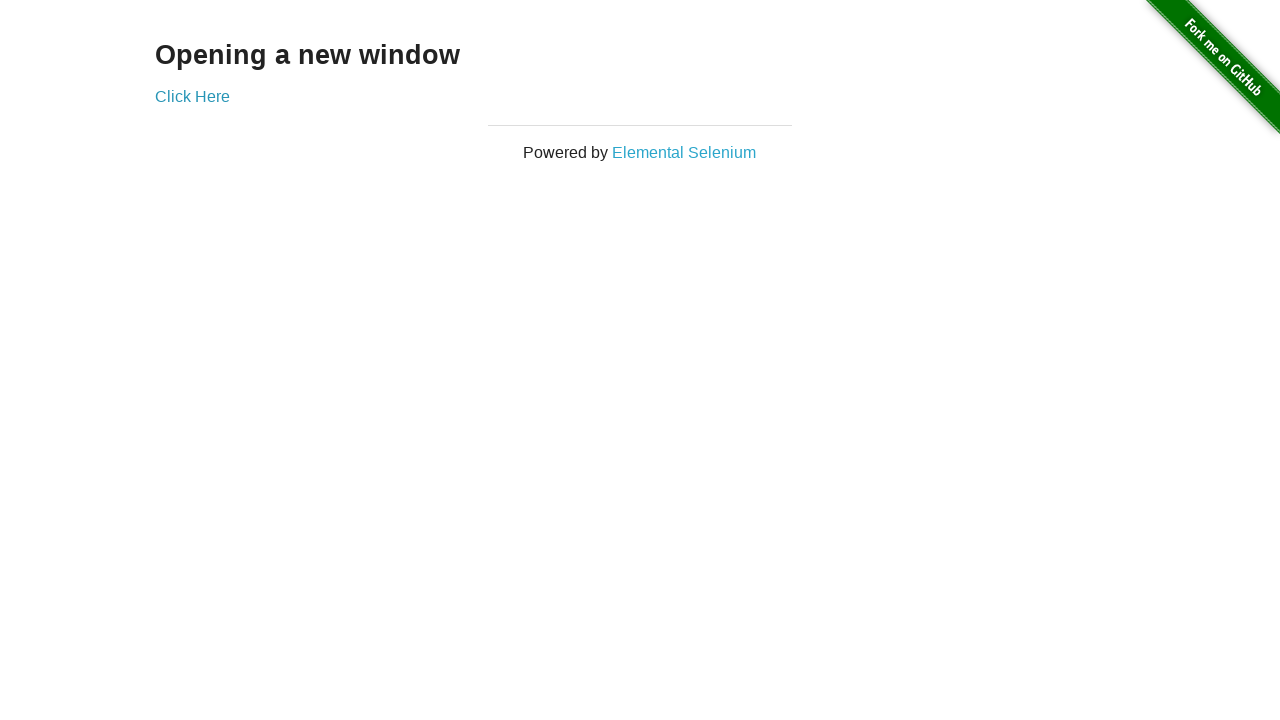

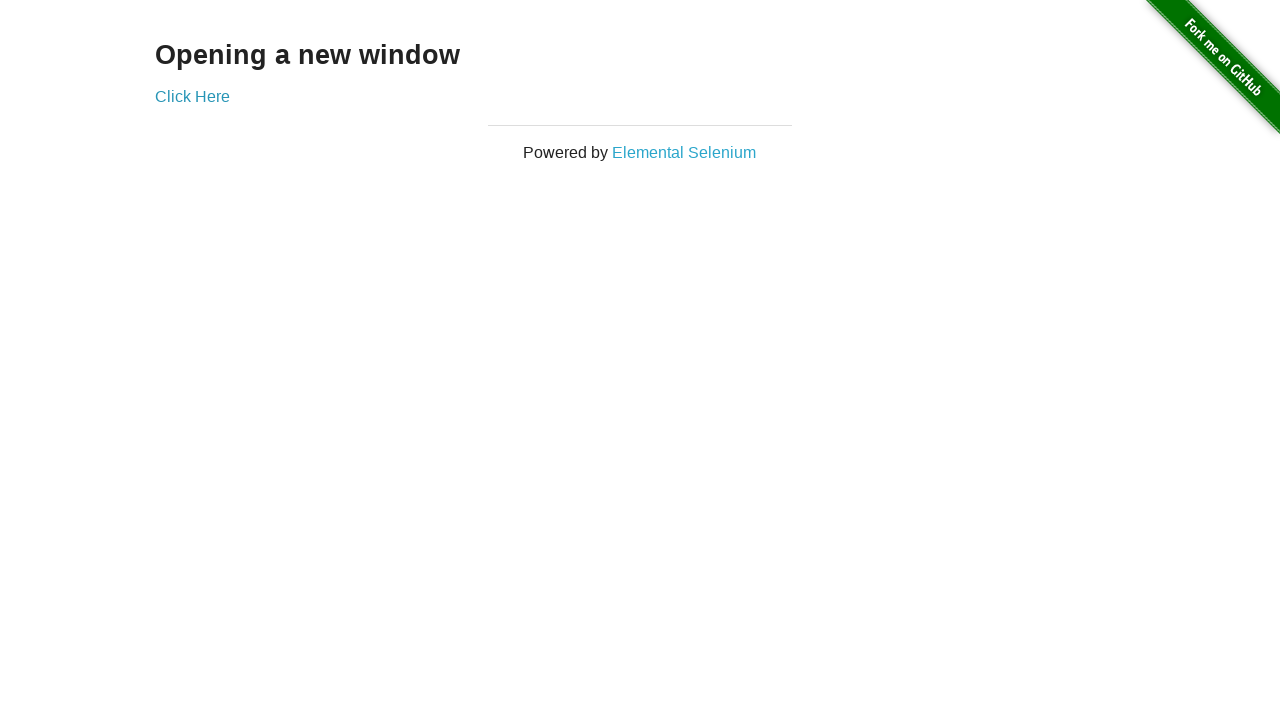